Tests drag and drop by offset functionality by dragging an element a specific pixel distance on jqueryui.com

Starting URL: https://jqueryui.com/droppable/

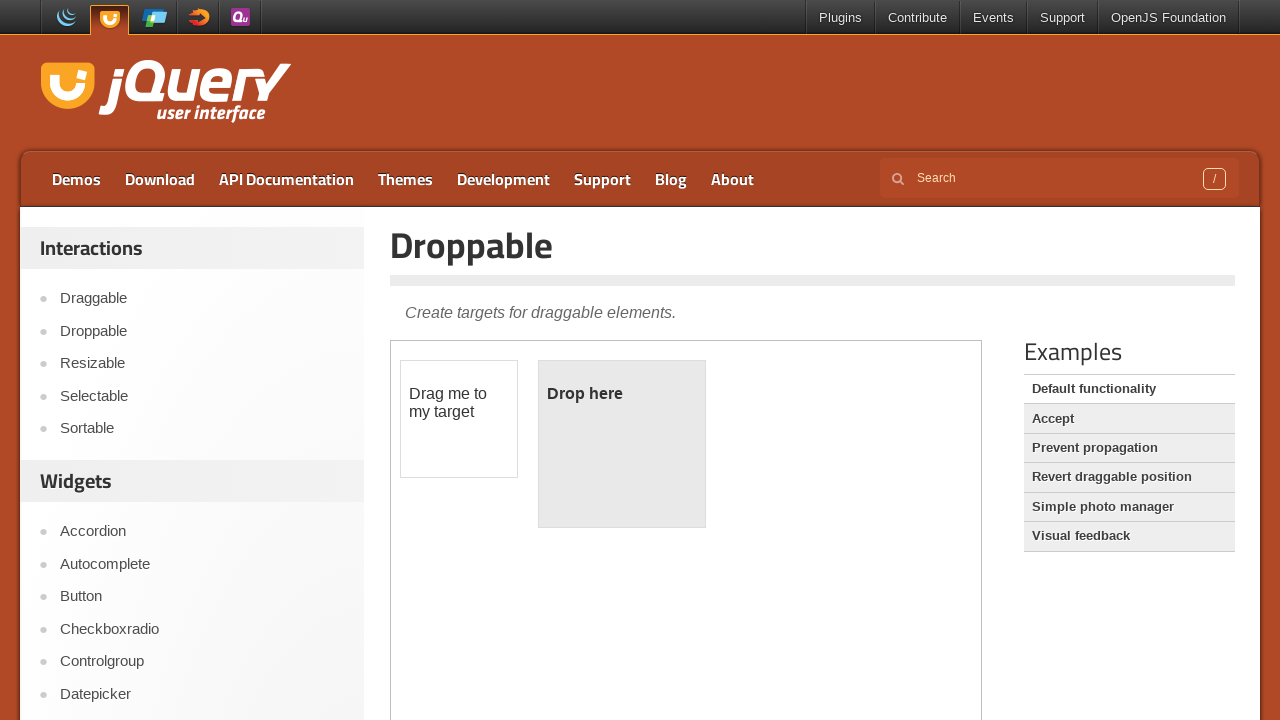

Located iframe containing drag and drop elements
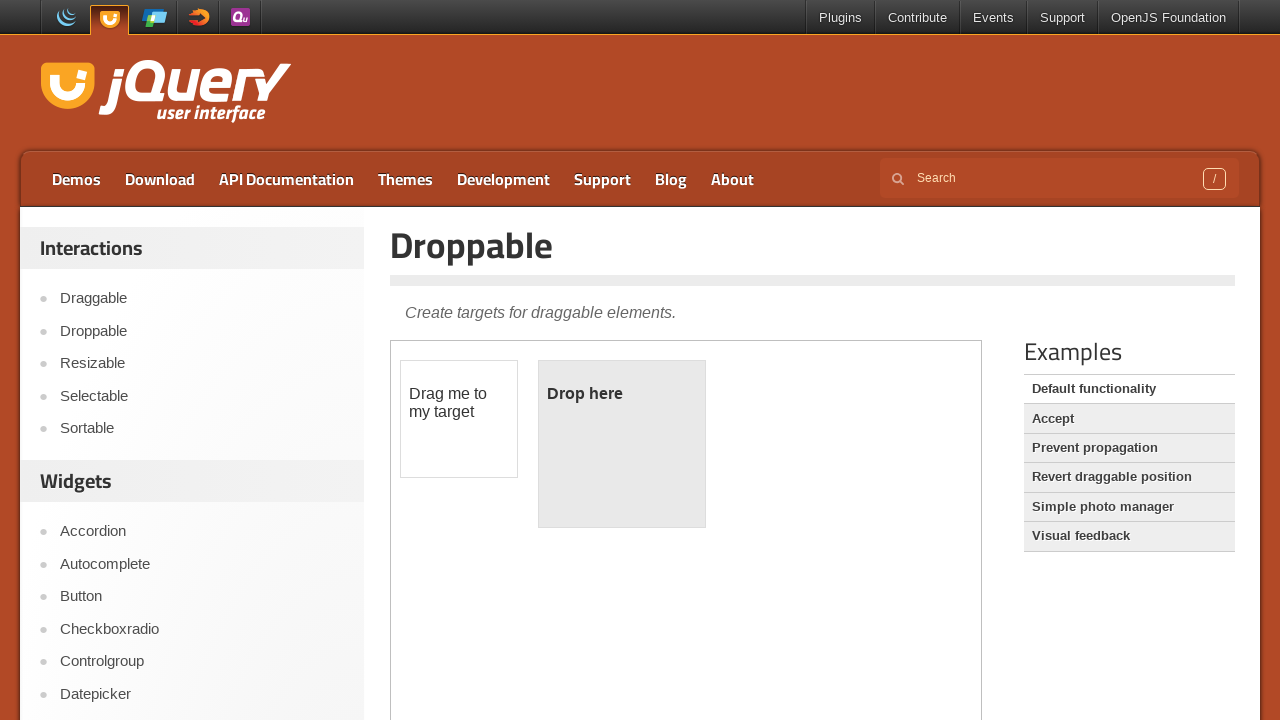

Located draggable element with id 'draggable' in iframe
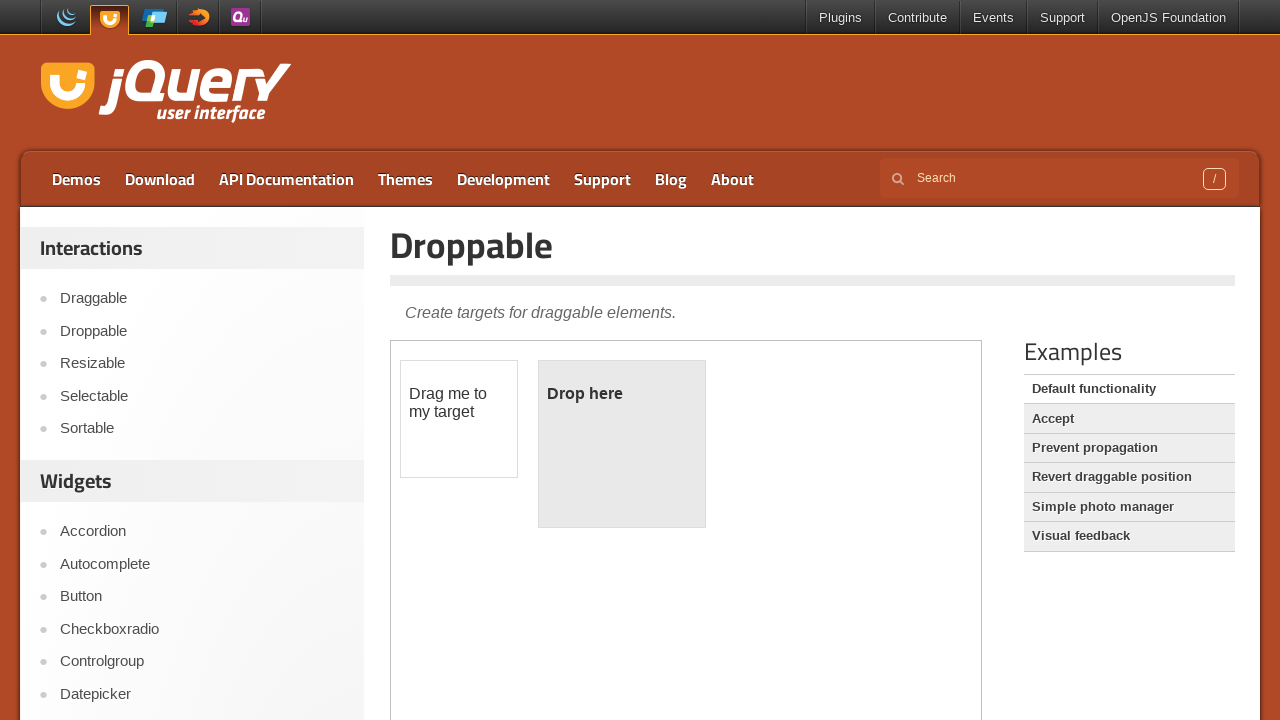

Retrieved bounding box of draggable element
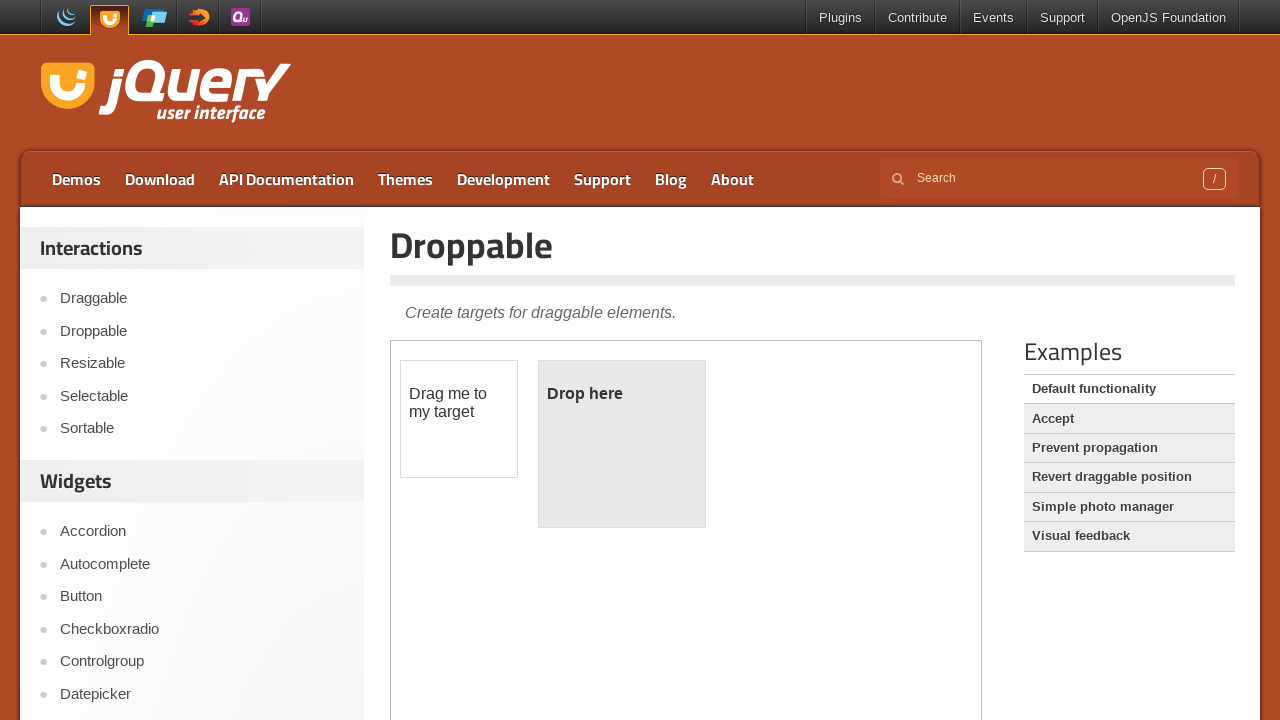

Moved mouse to center of draggable element at (459, 419)
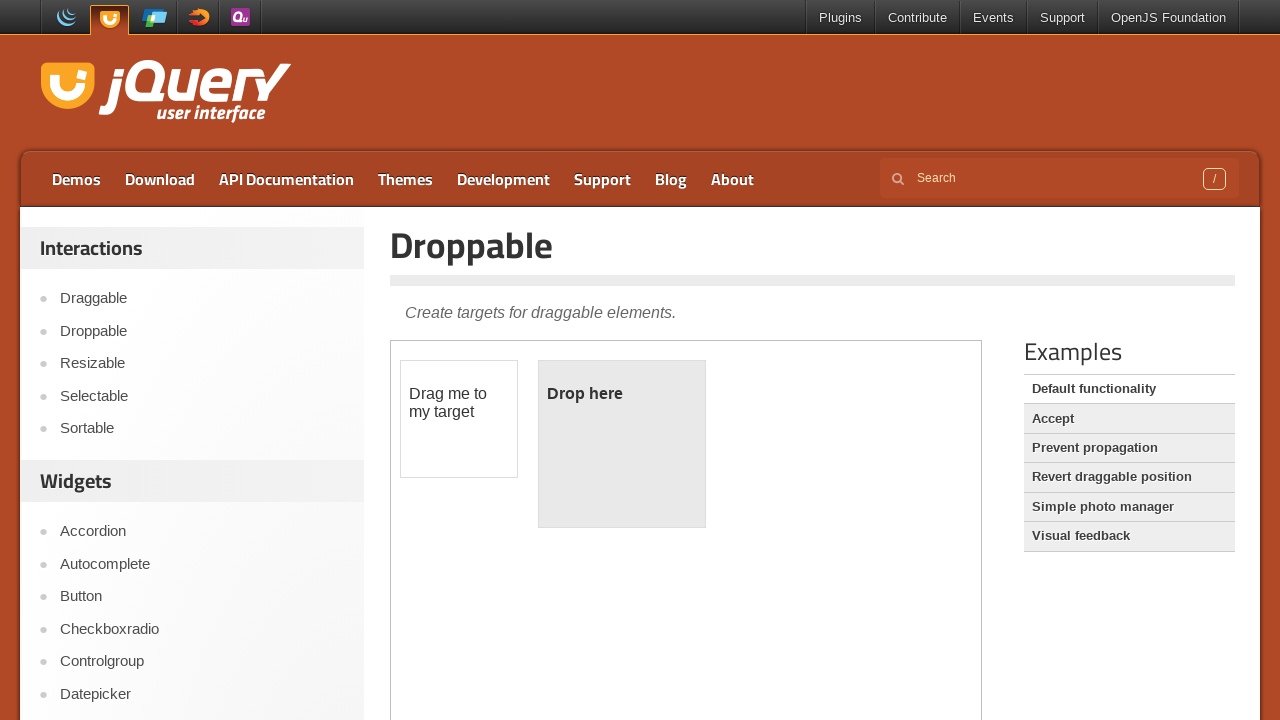

Pressed mouse button down to start drag at (459, 419)
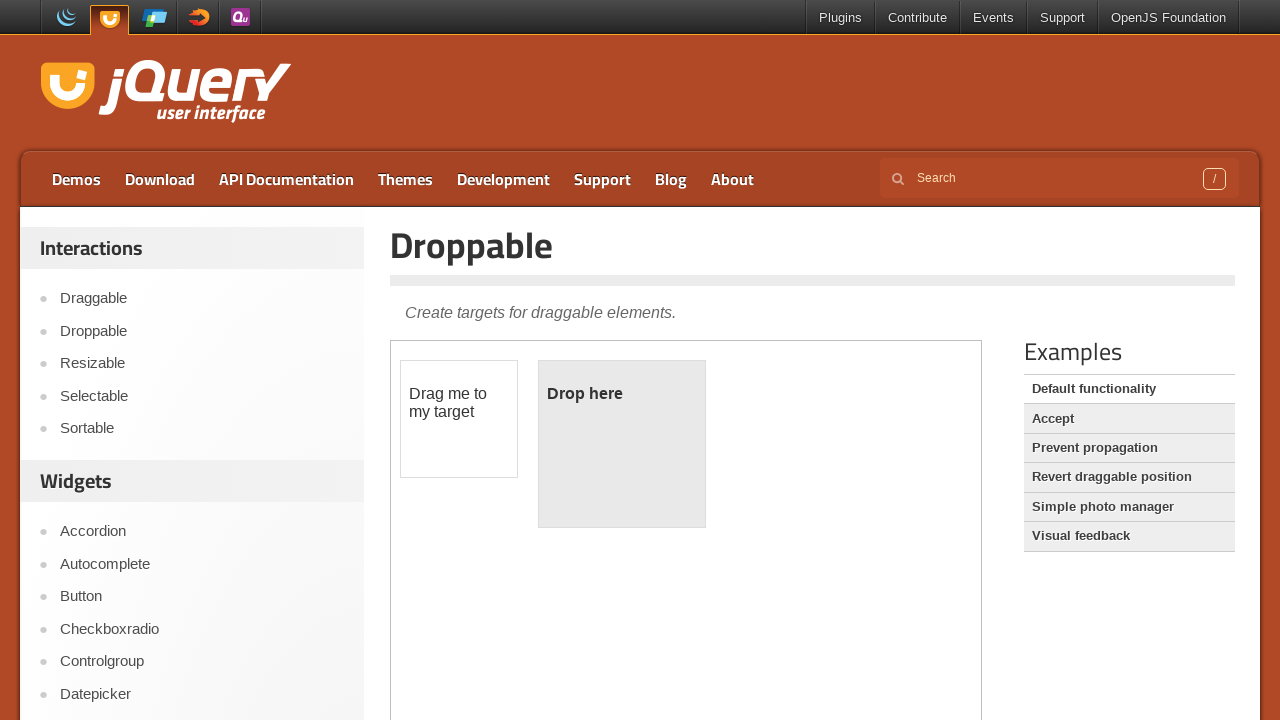

Dragged element 160px right and 40px down at (619, 459)
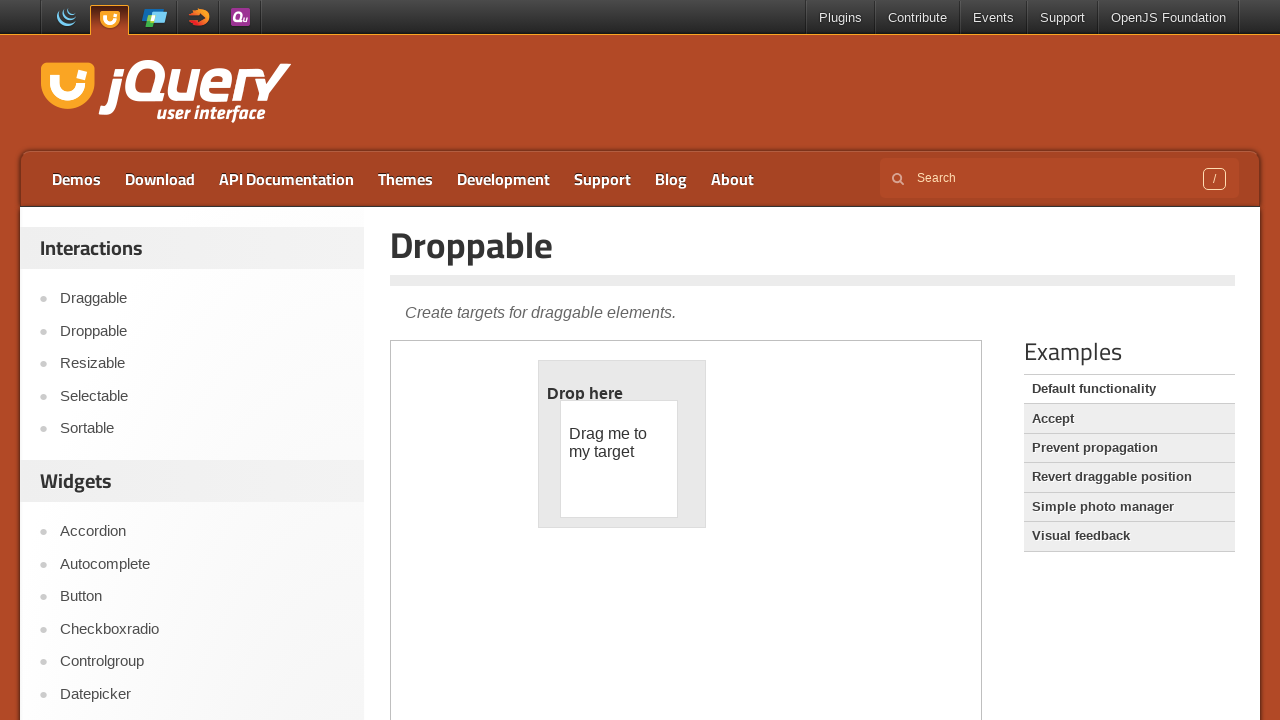

Released mouse button to complete drag and drop at (619, 459)
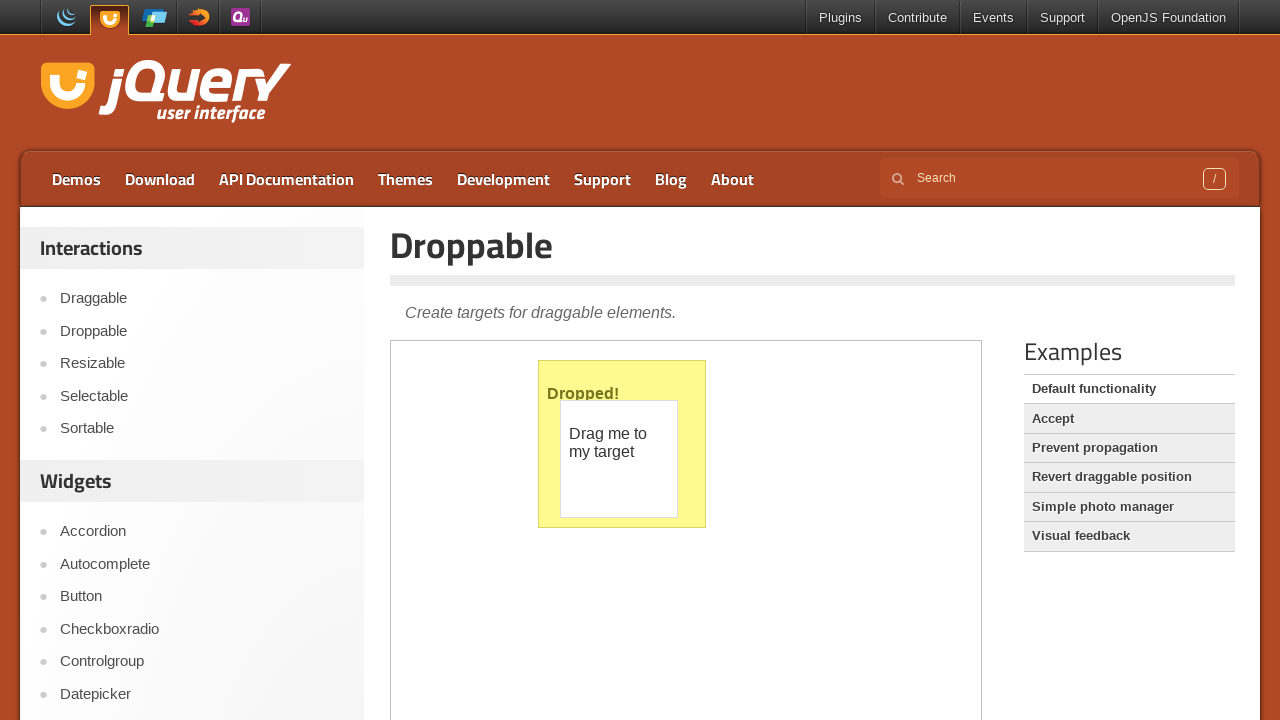

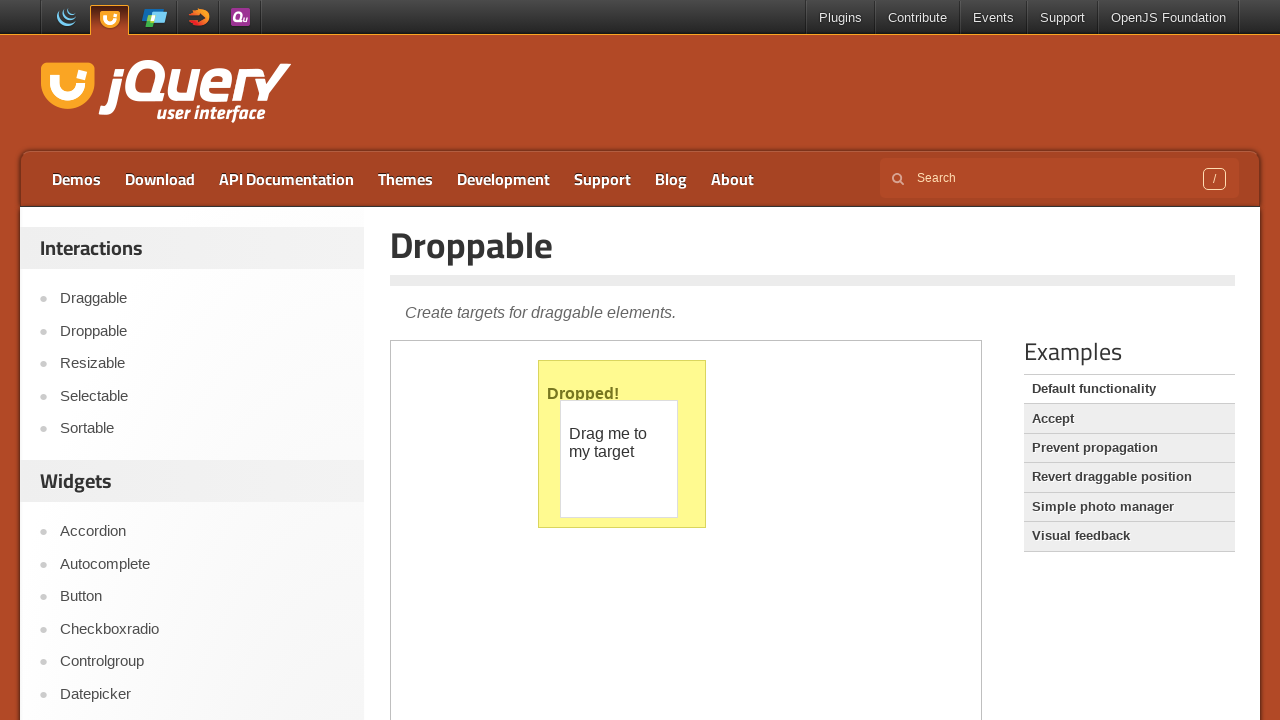